Tests product search functionality by clicking on a product details link and verifying the product name is displayed on the page

Starting URL: https://www.advantageonlineshopping.com/#/

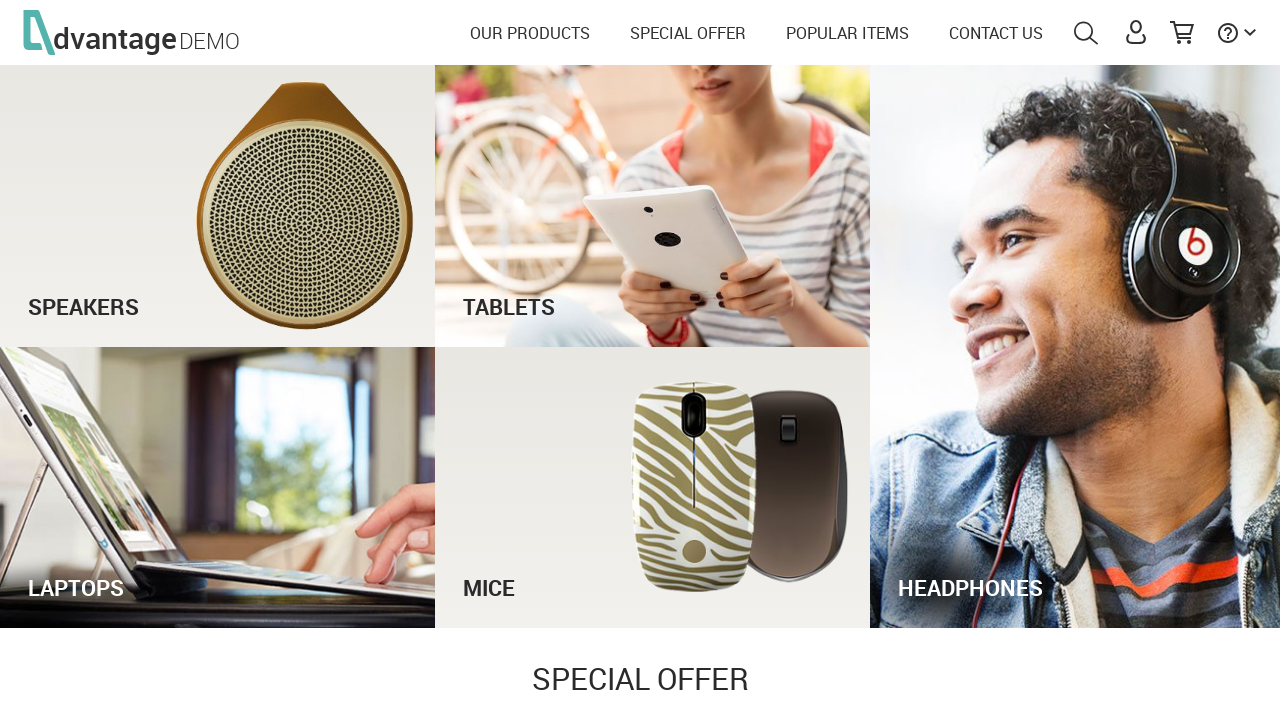

Waited for social media icon to be visible - page fully loaded
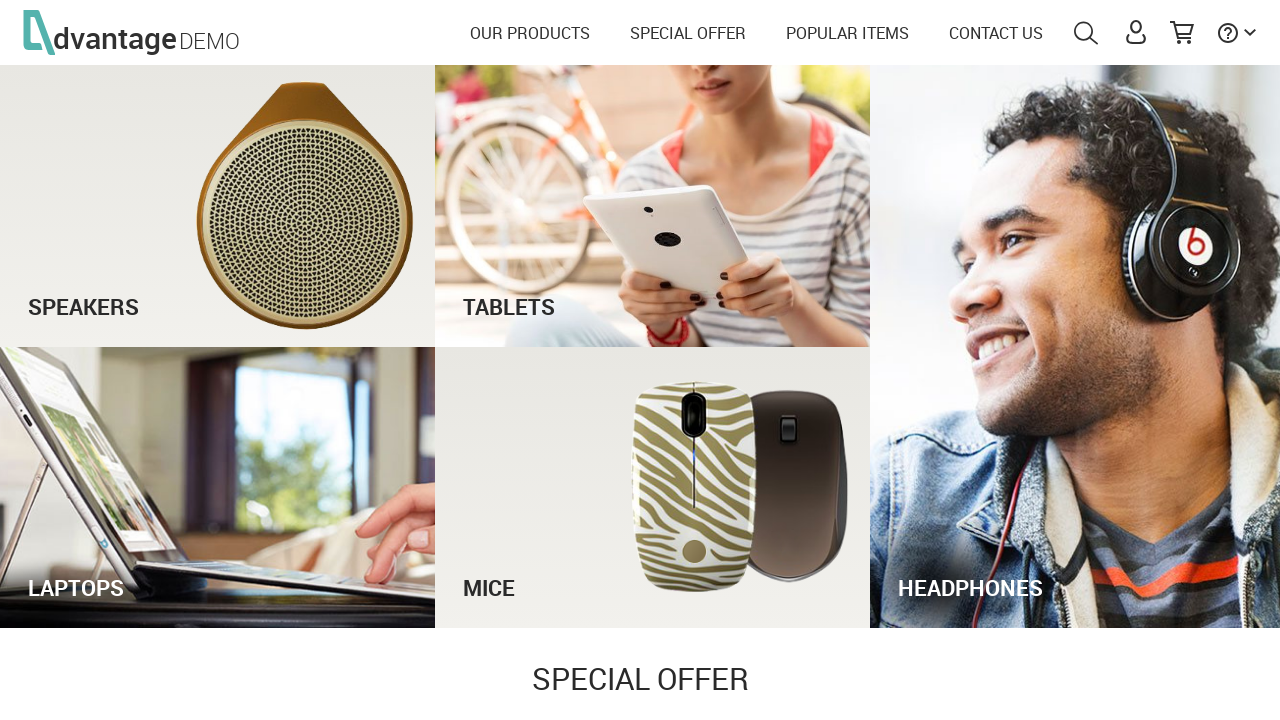

Clicked on product details link at (631, 360) on #details_10
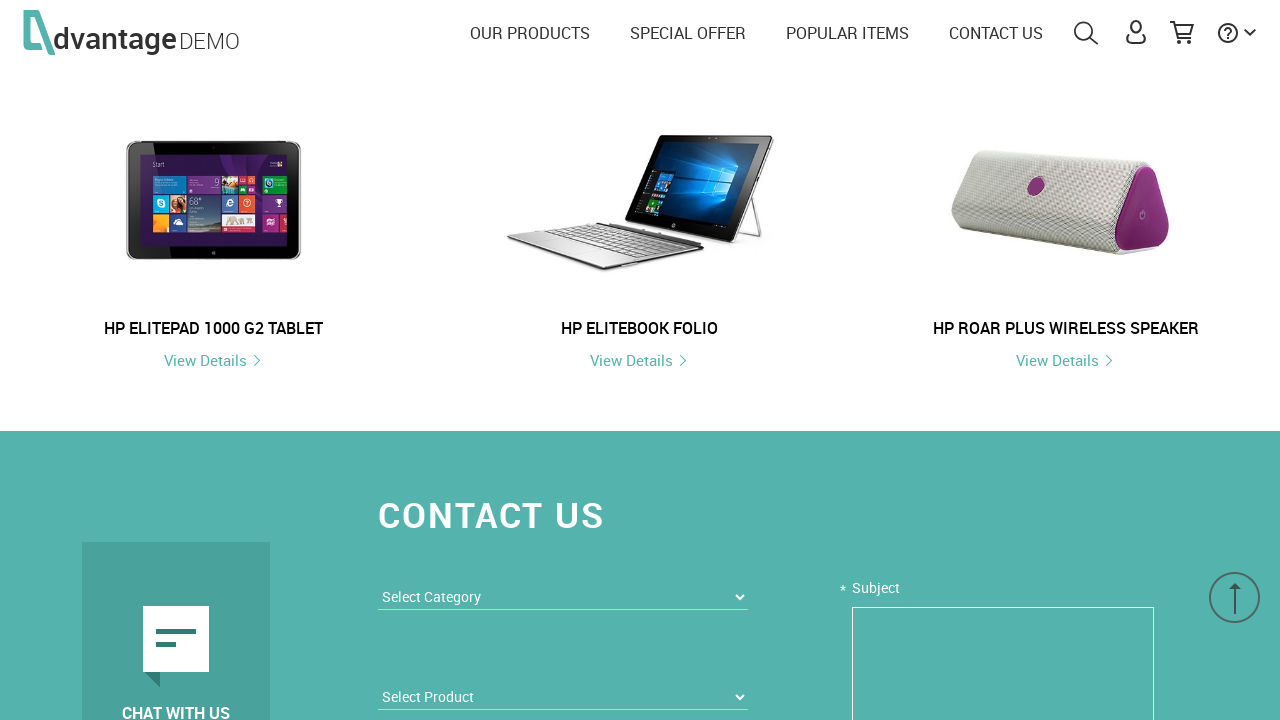

Product page loaded and verified - HP CHROMEBOOK 14 G1(ES) product name displayed
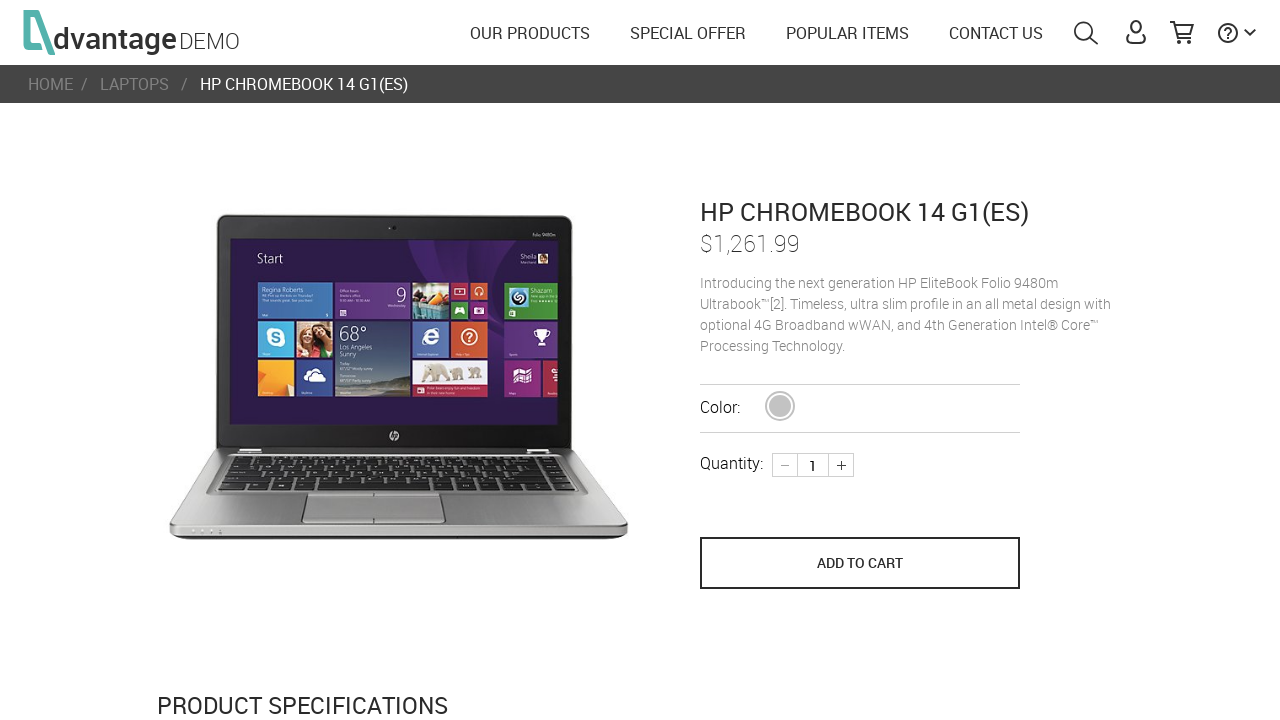

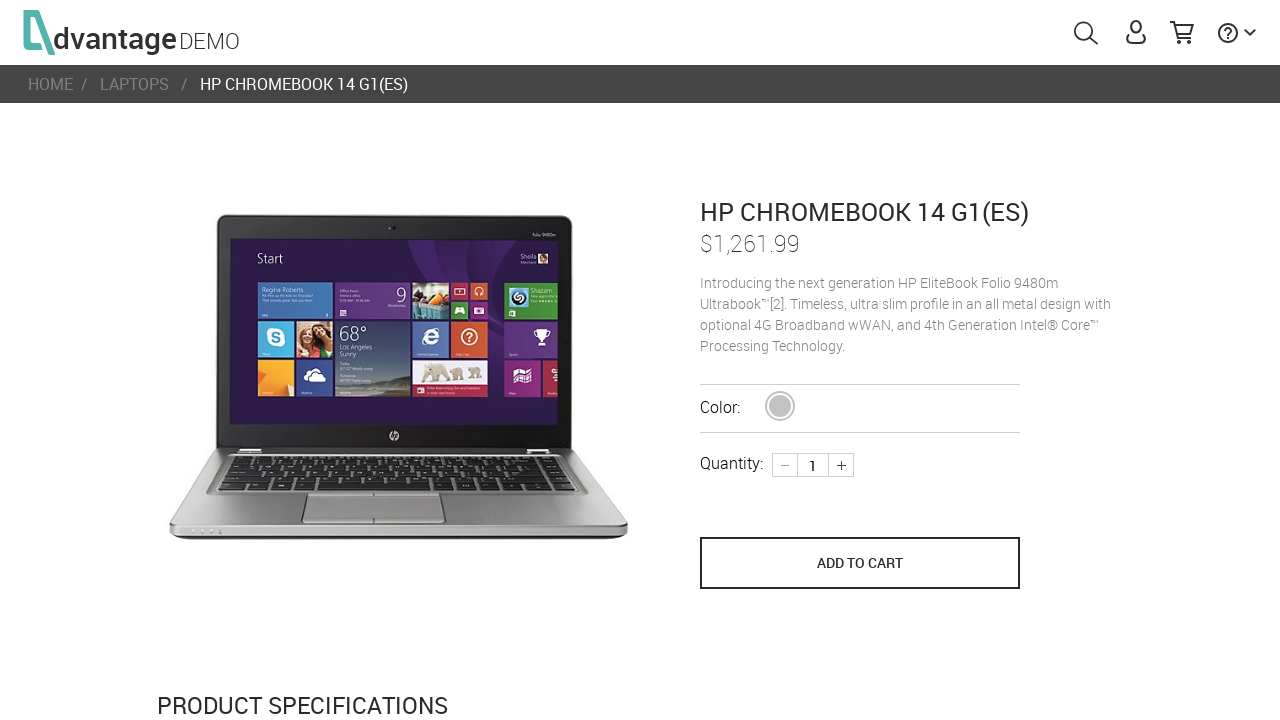